Tests writing text into a text field and validates the entered value

Starting URL: http://antoniotrindade.com.br/treinoautomacao/elementsweb.html

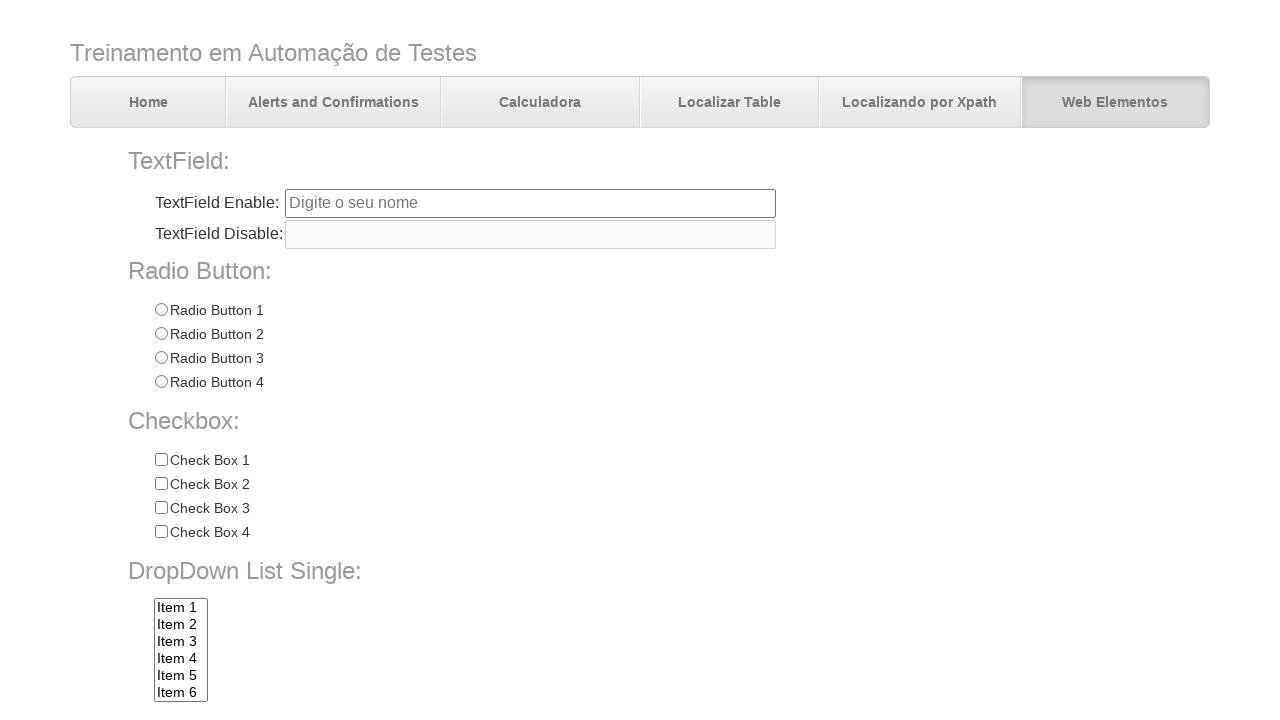

Filled text field 'txtbox1' with 'Antônio' on input[name='txtbox1']
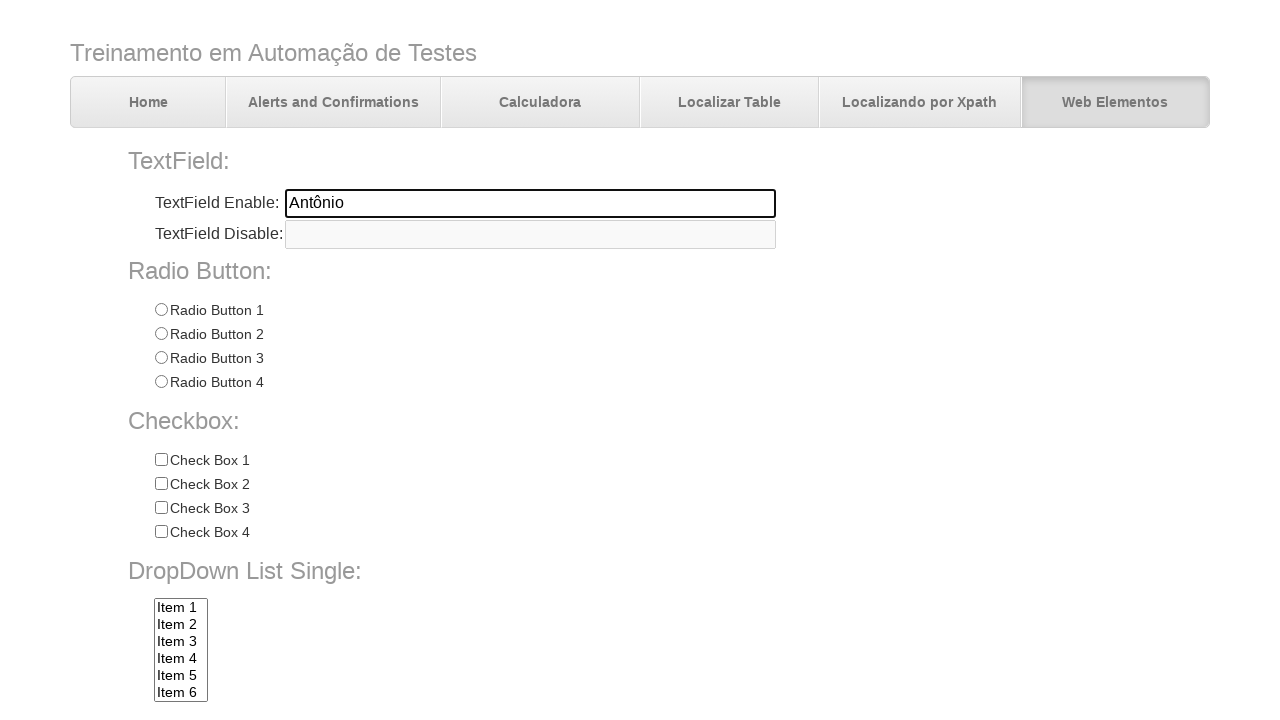

Retrieved value from text field 'txtbox1'
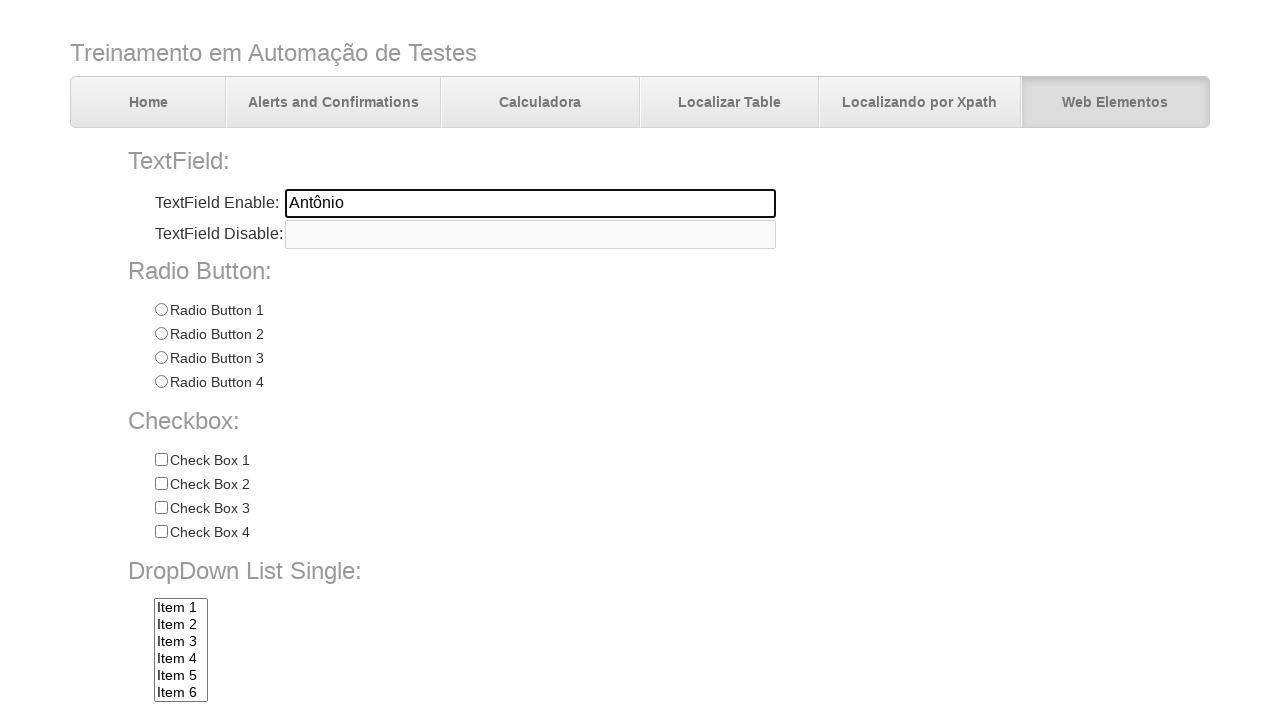

Validated that text field contains 'Antônio'
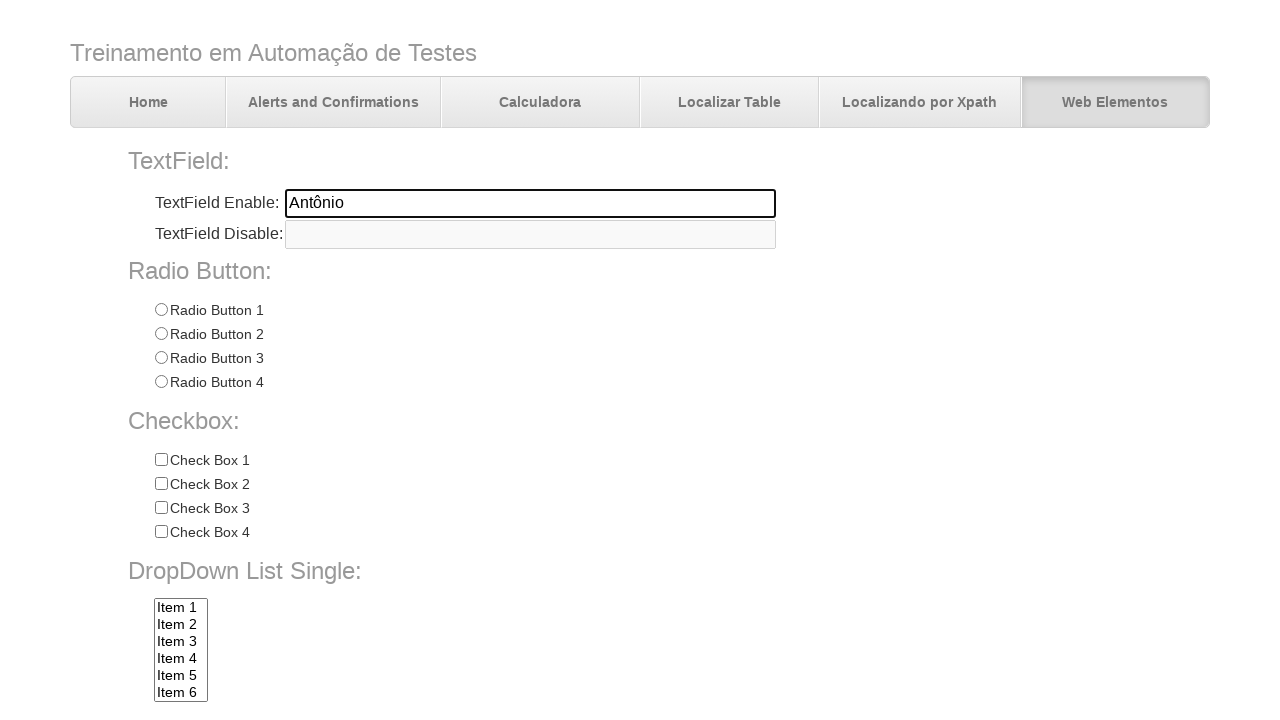

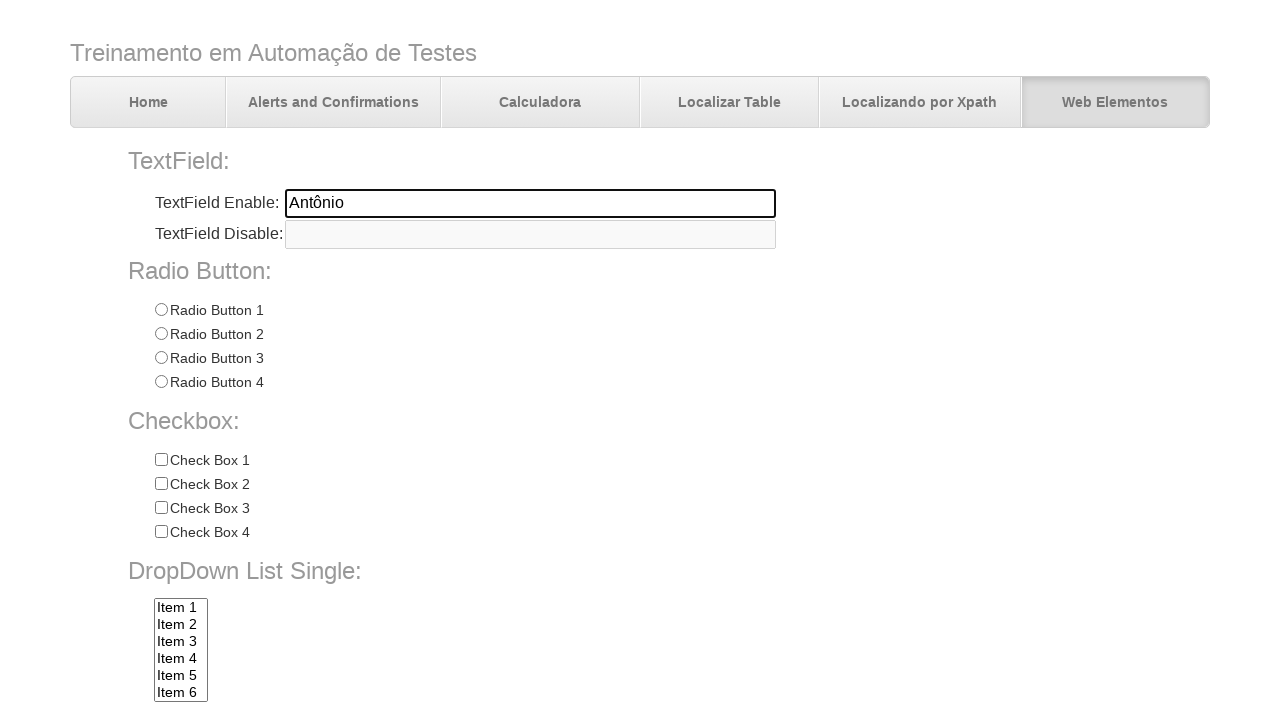